Tests right-click (context menu) functionality by performing a context click on a target element and selecting the "Copy" option from the resulting context menu.

Starting URL: http://swisnl.github.io/jQuery-contextMenu/demo.html

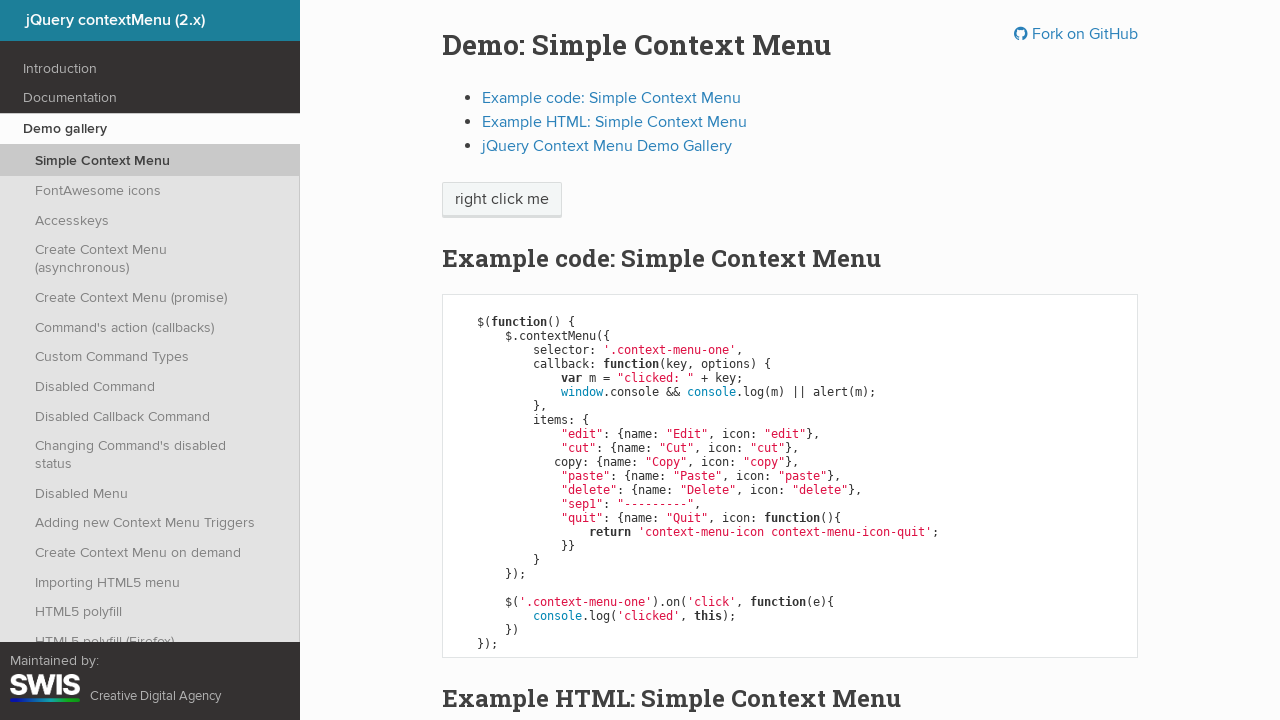

Right-clicked on target element to open context menu at (502, 200) on //span[text()='right click me']
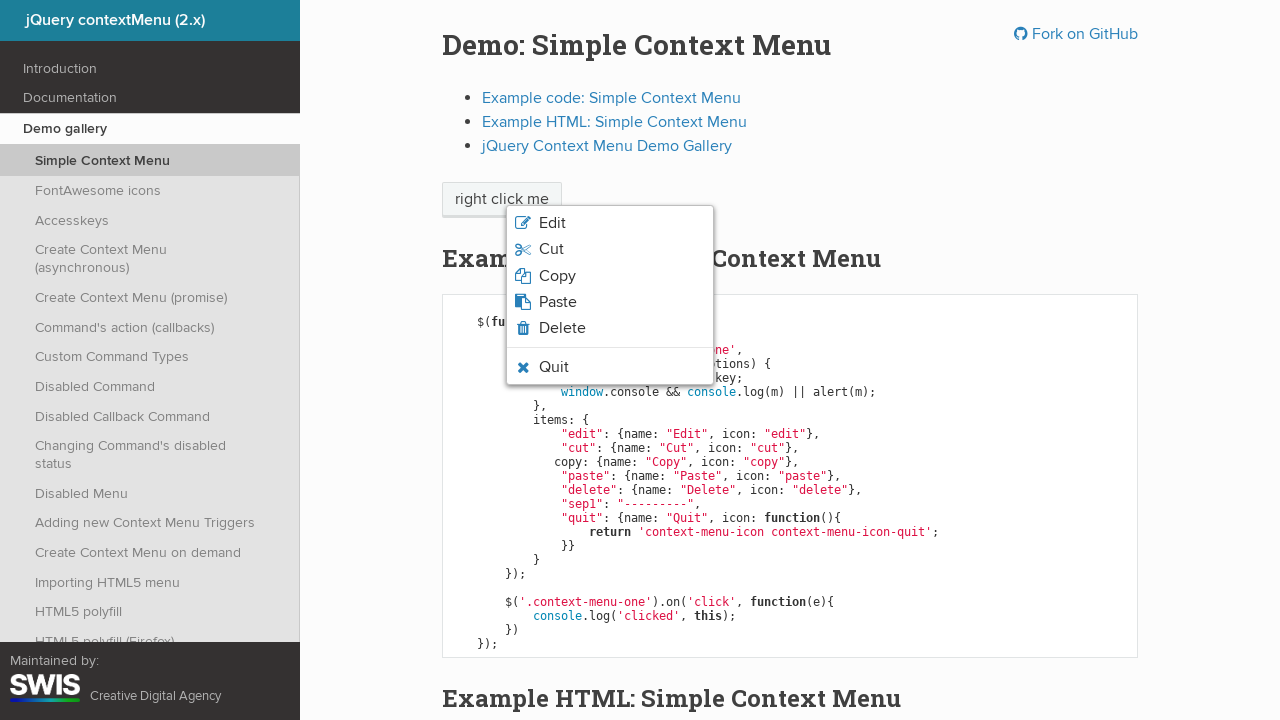

Context menu appeared
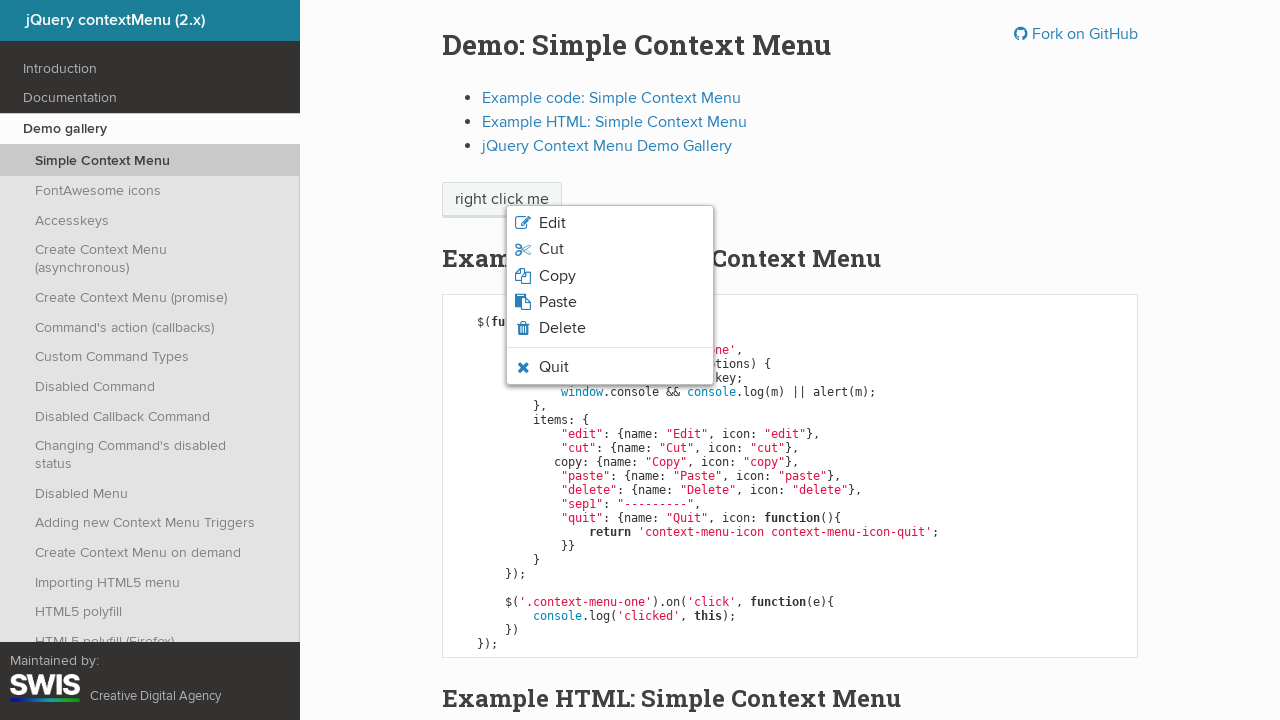

Clicked 'Copy' option from context menu at (557, 276) on ul.context-menu-list > li.context-menu-icon > span:text('Copy')
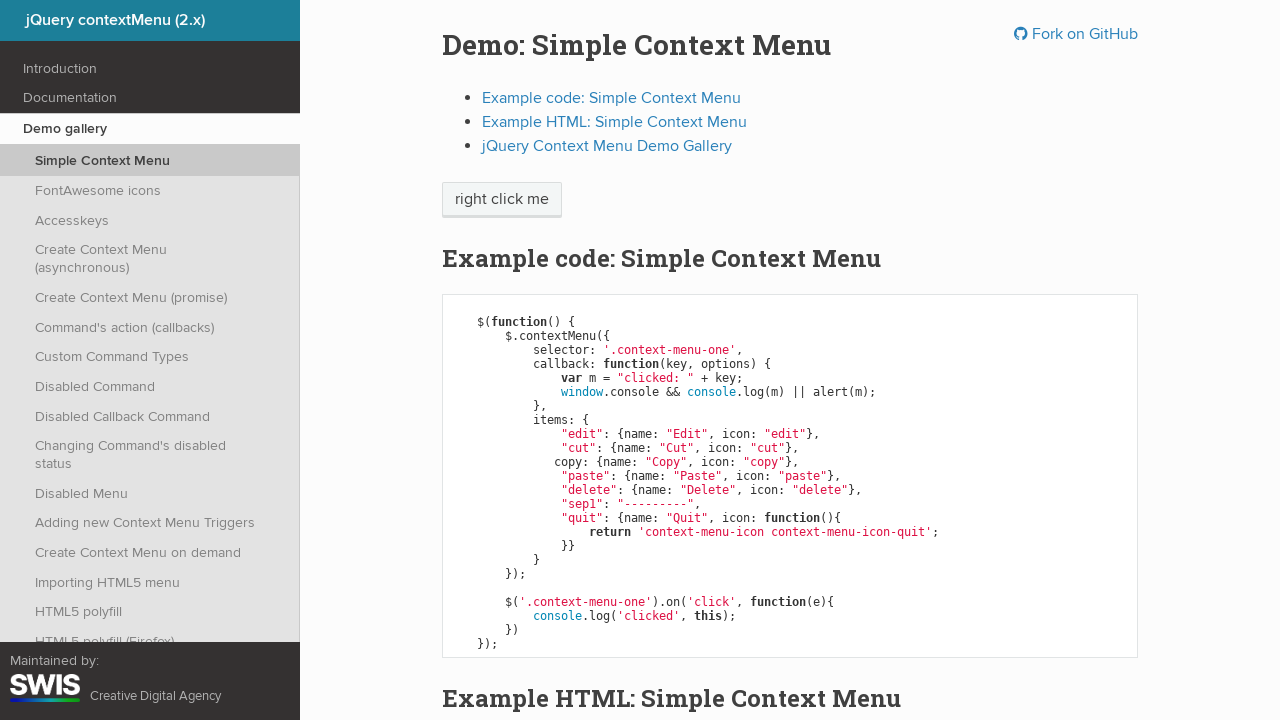

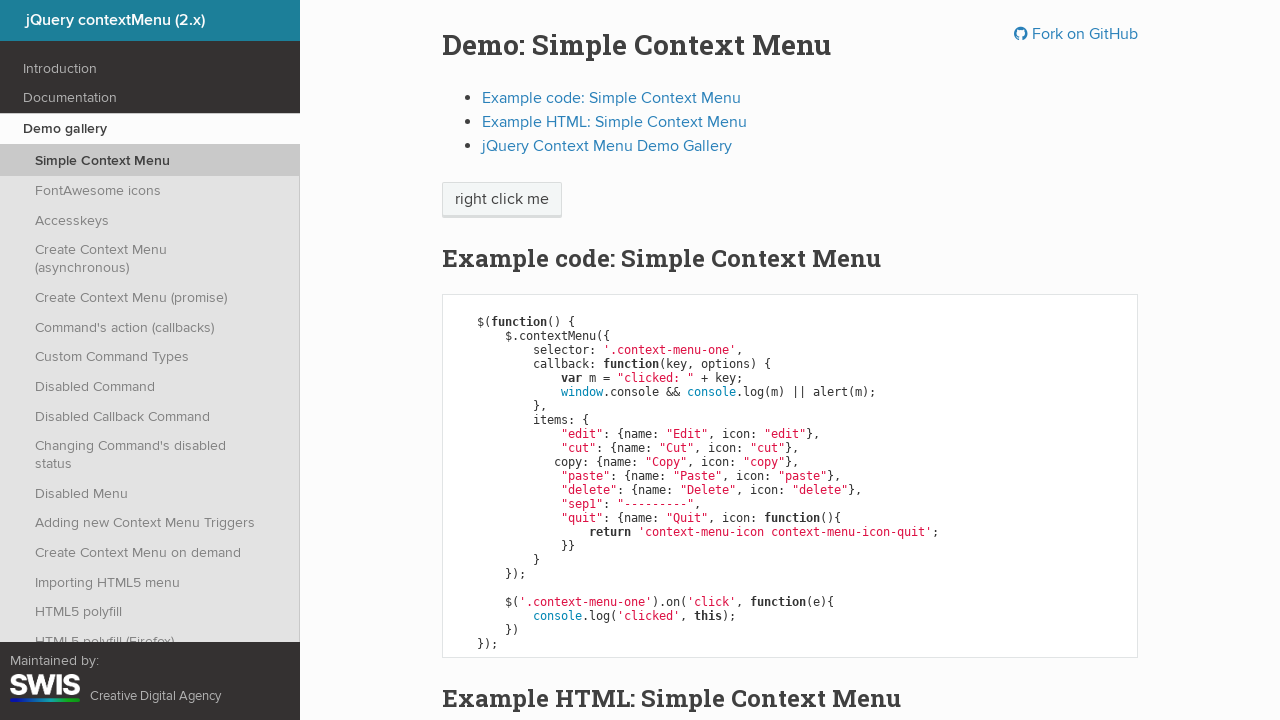